Tests opening a new tab by clicking the Open Tab button

Starting URL: https://rahulshettyacademy.com/AutomationPractice/

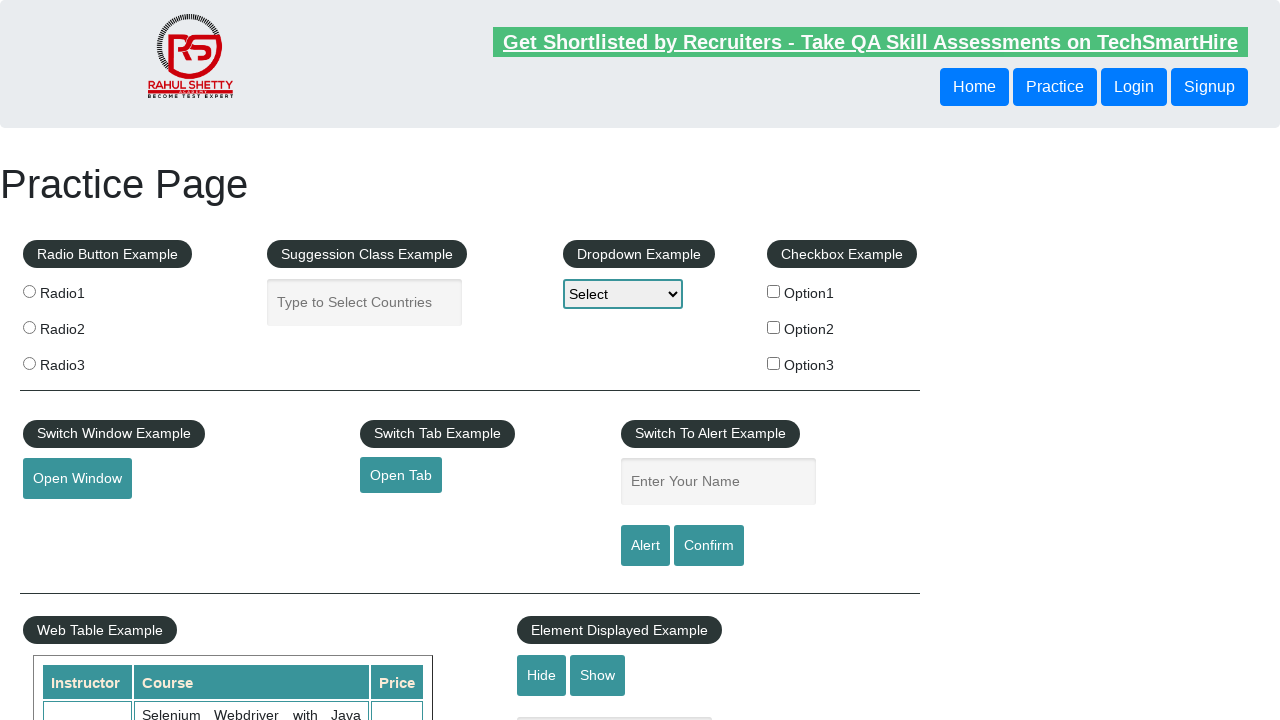

Printed current page title
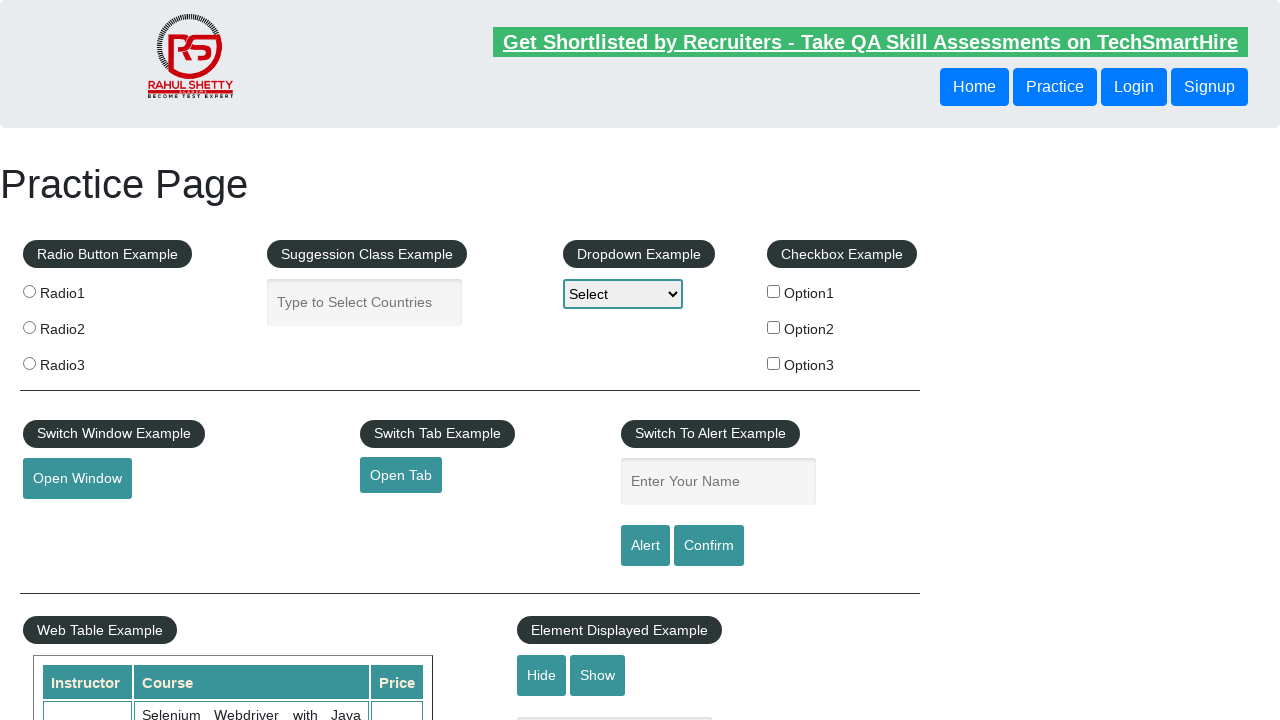

Clicked Open Tab button at (401, 475) on text=Open Tab
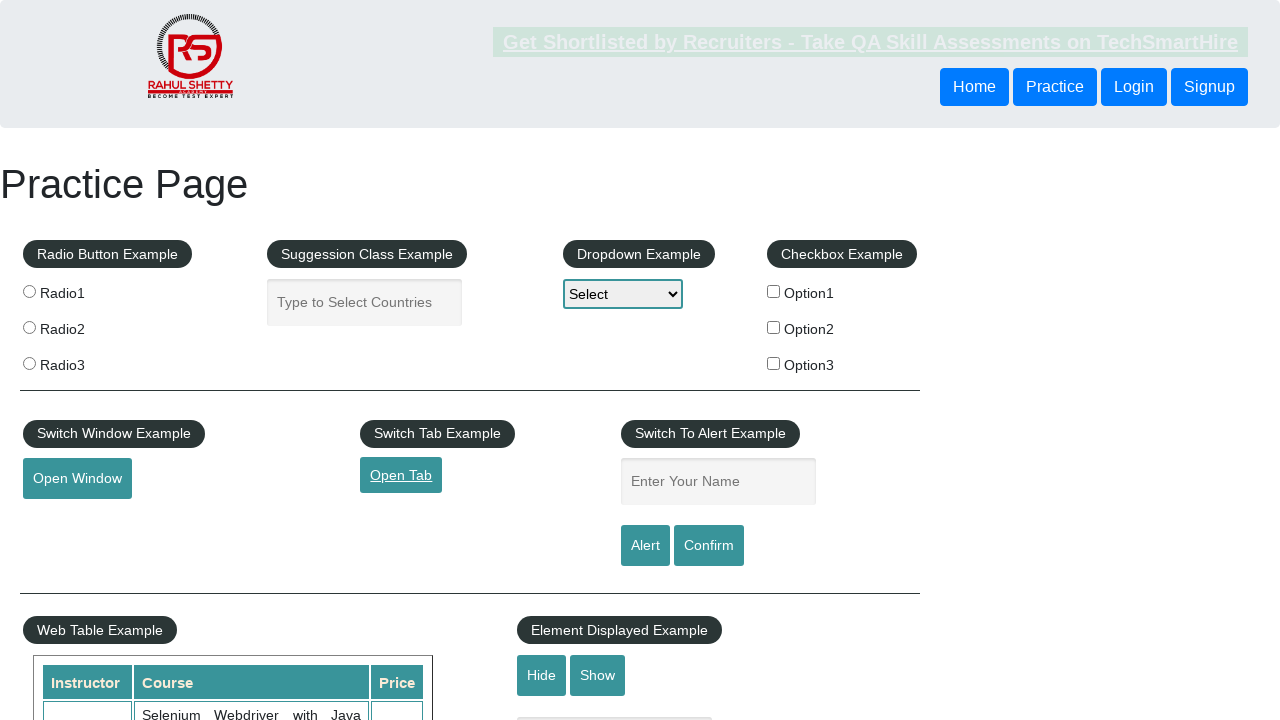

Printed current page URL
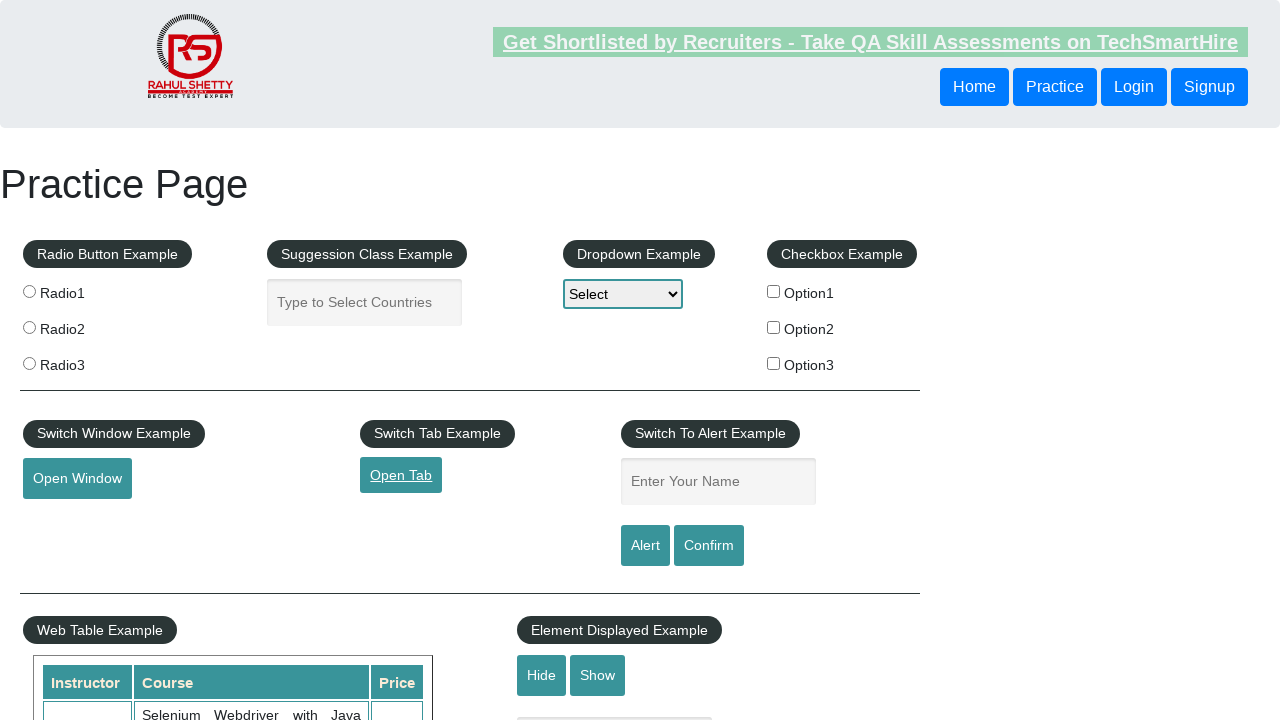

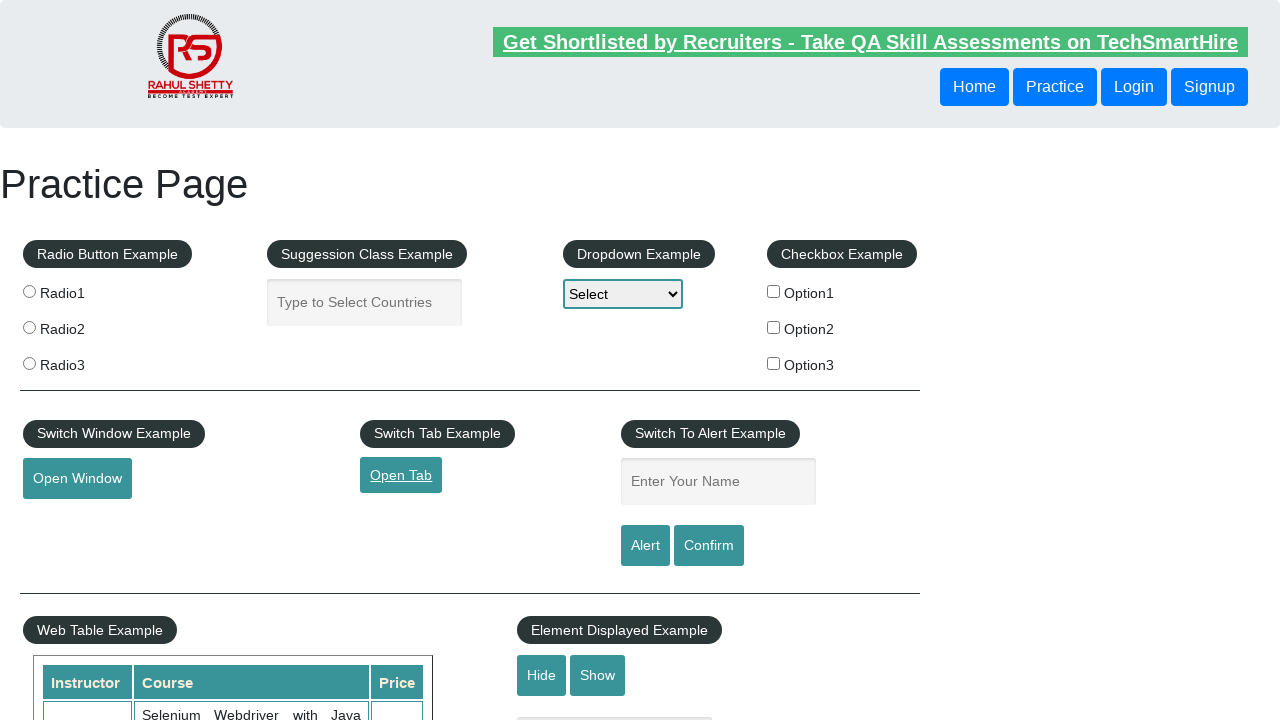